Tests window handling by clicking a button to open a new window and verifying content in both windows

Starting URL: http://www.qualifiez.fr/examples/Selenium/project-list.php

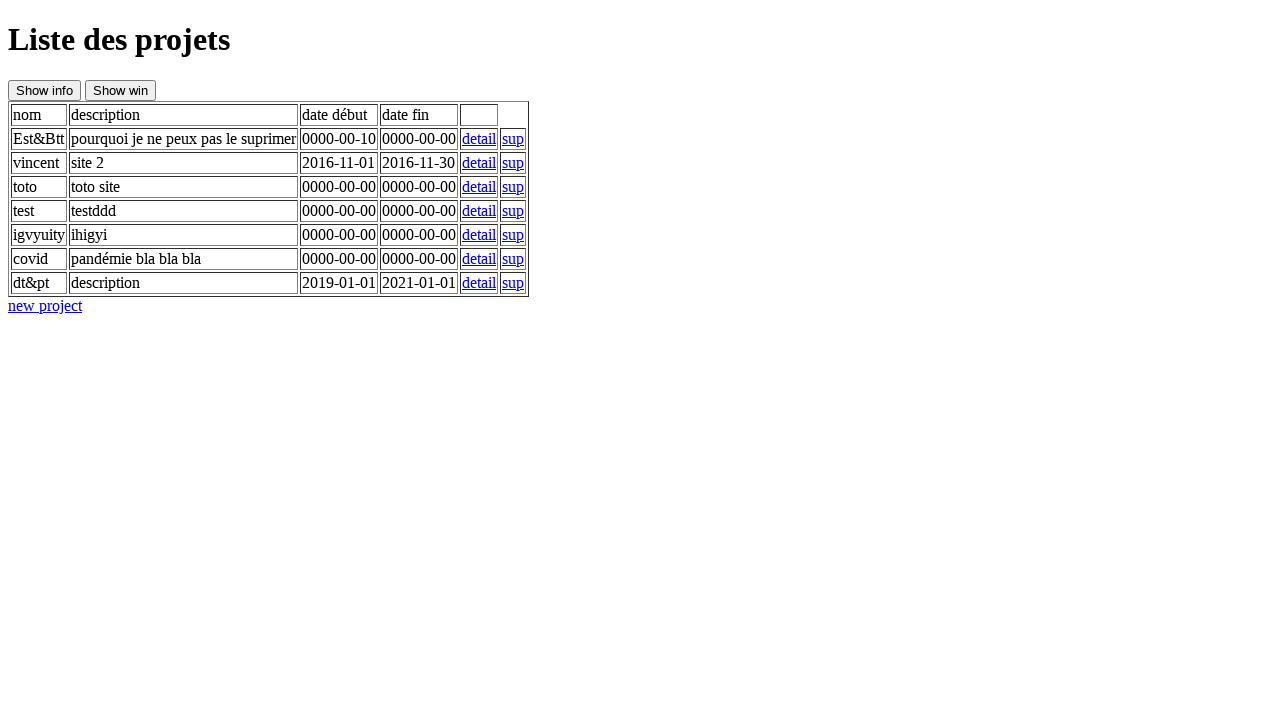

Clicked button to open new window at (120, 90) on #btnNewWindow
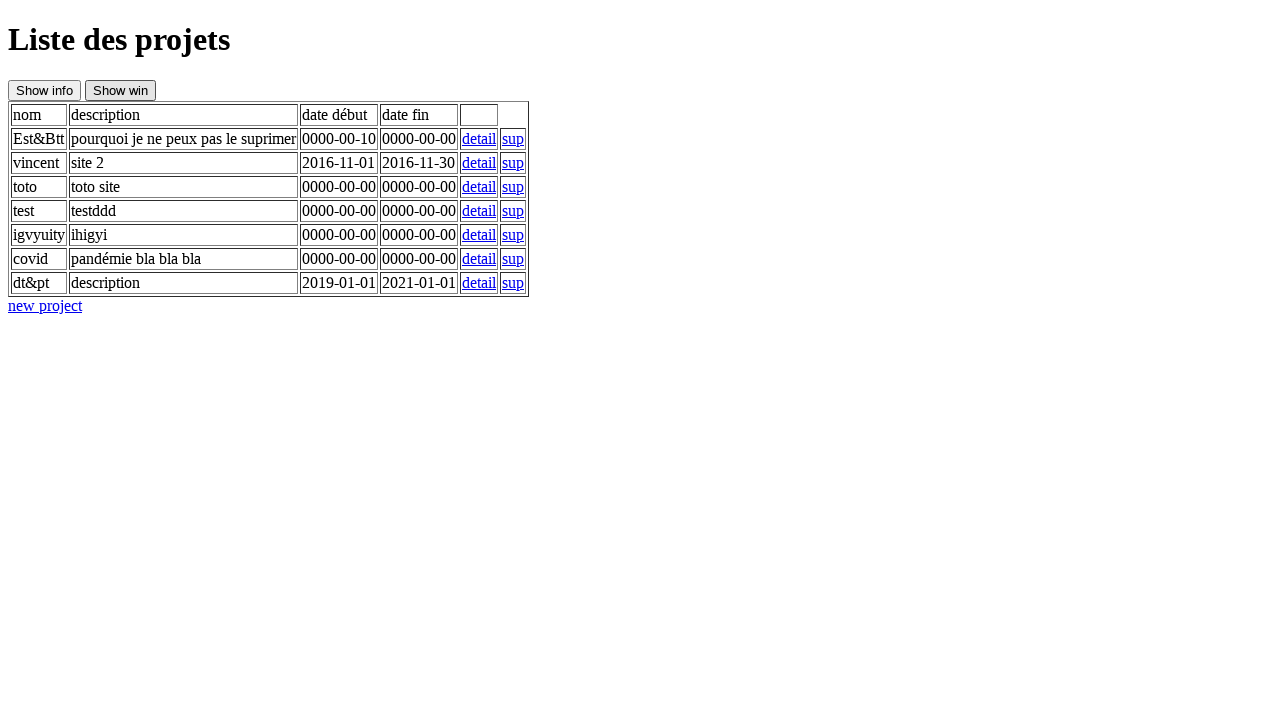

Captured new window/page object
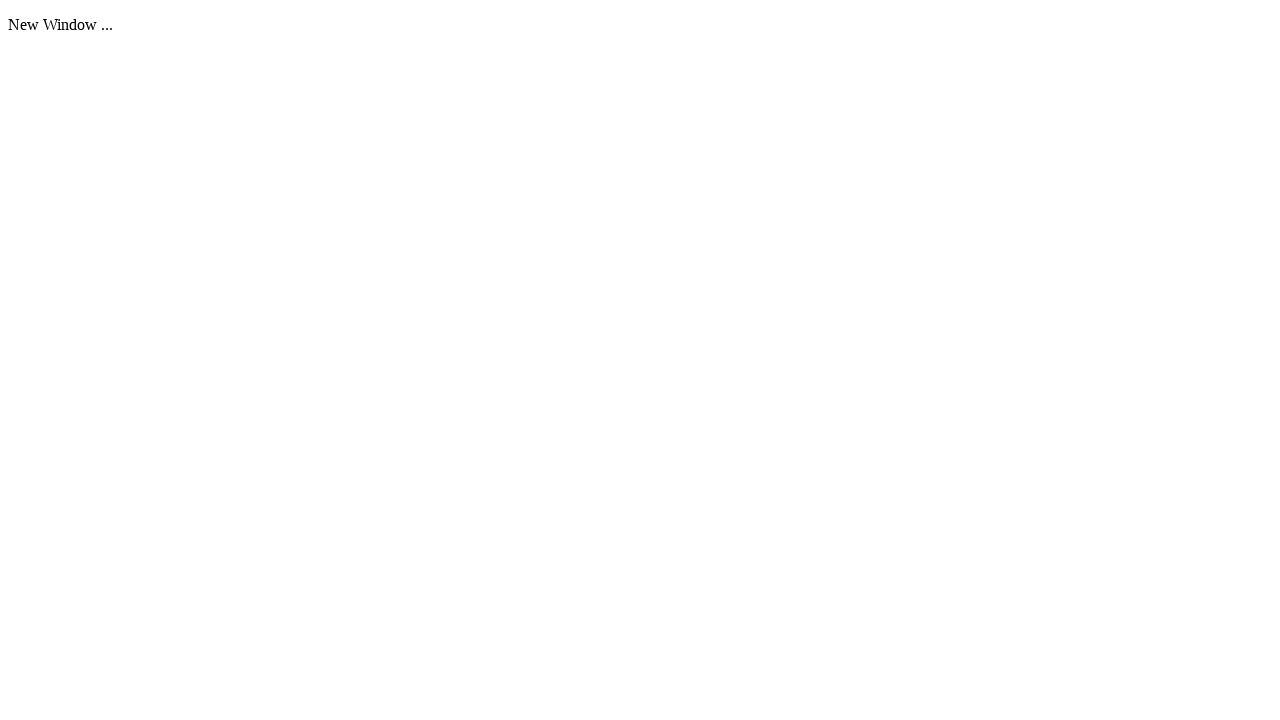

New page finished loading
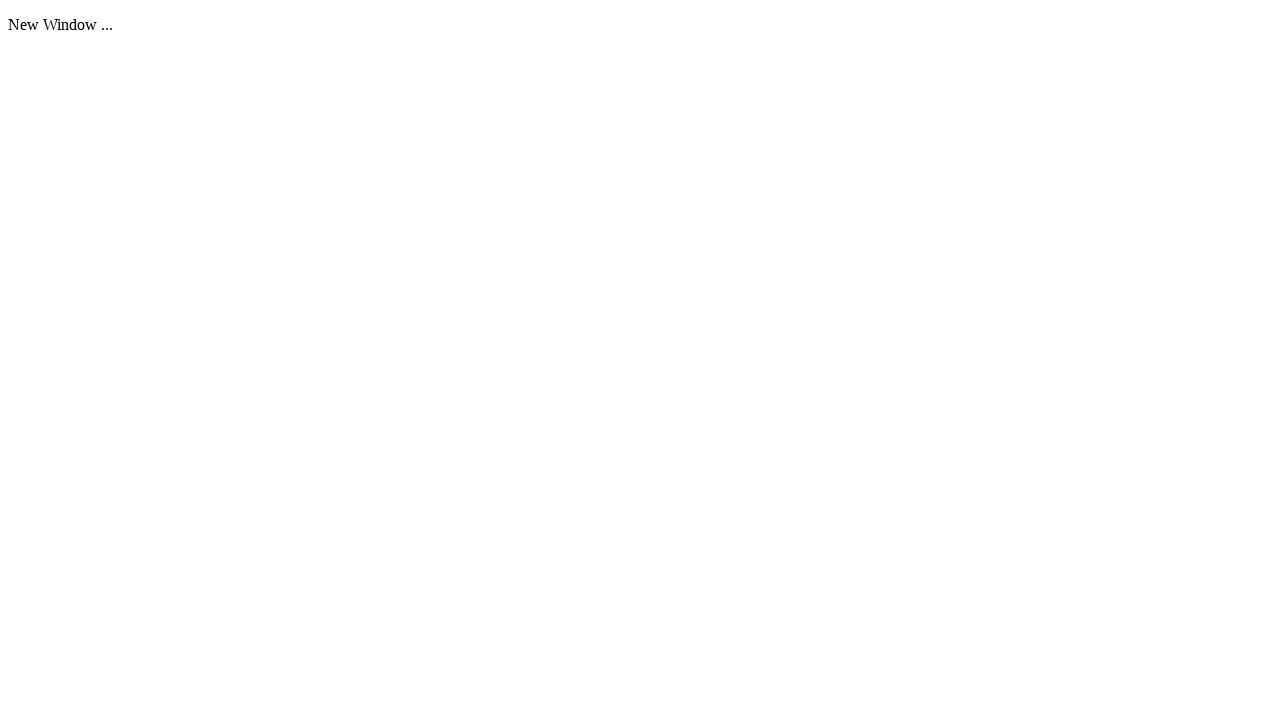

Paragraph element appeared in new window
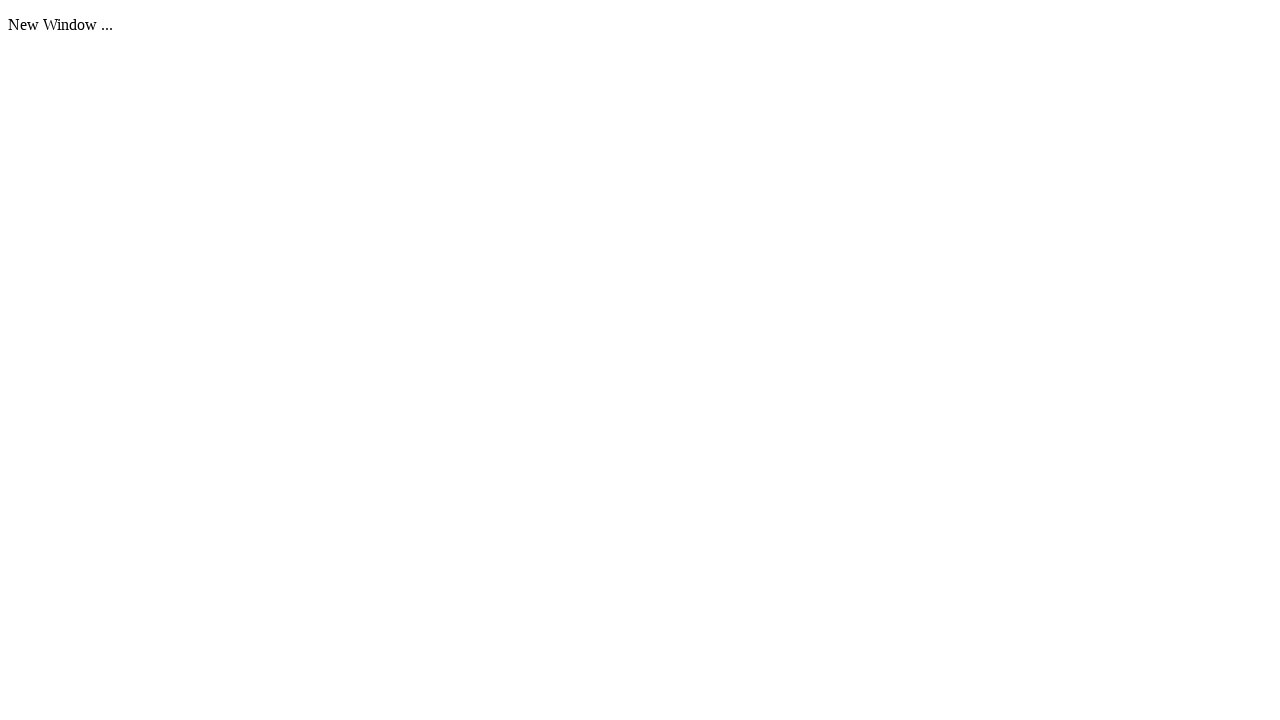

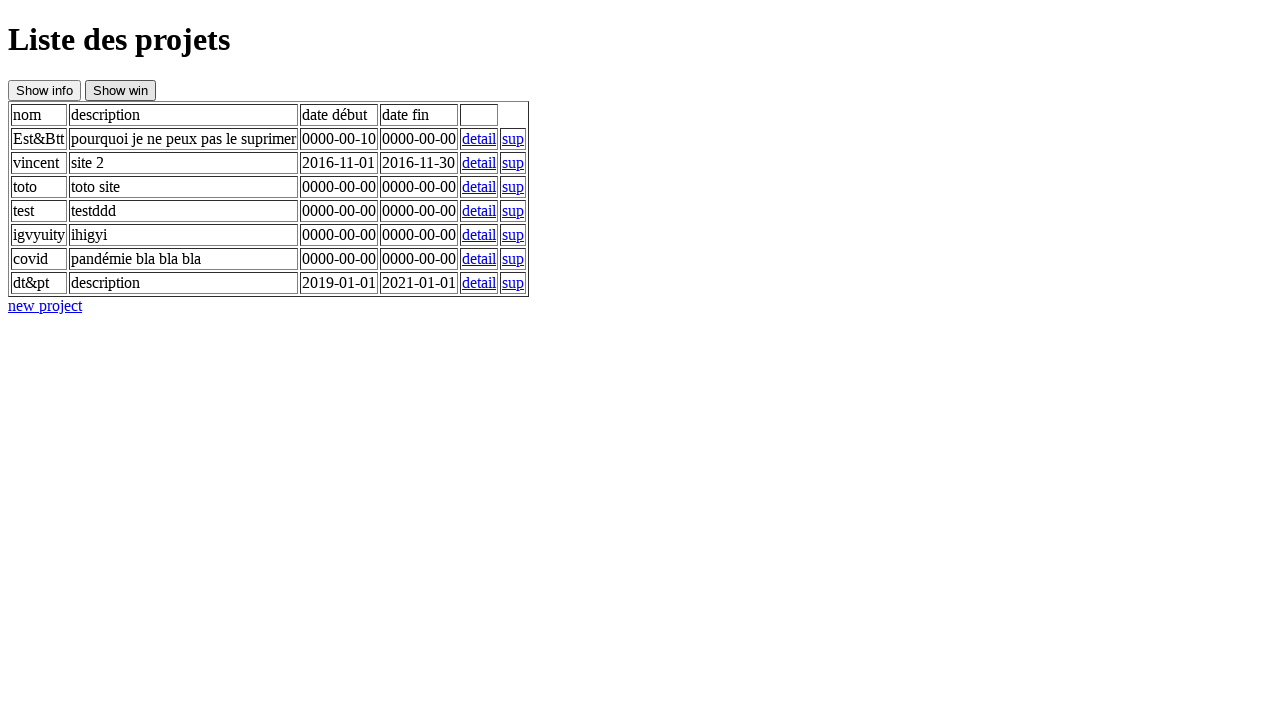